Waits for a specific price to appear, then solves a mathematical captcha by calculating a logarithmic expression and submitting the answer

Starting URL: http://suninjuly.github.io/explicit_wait2.html

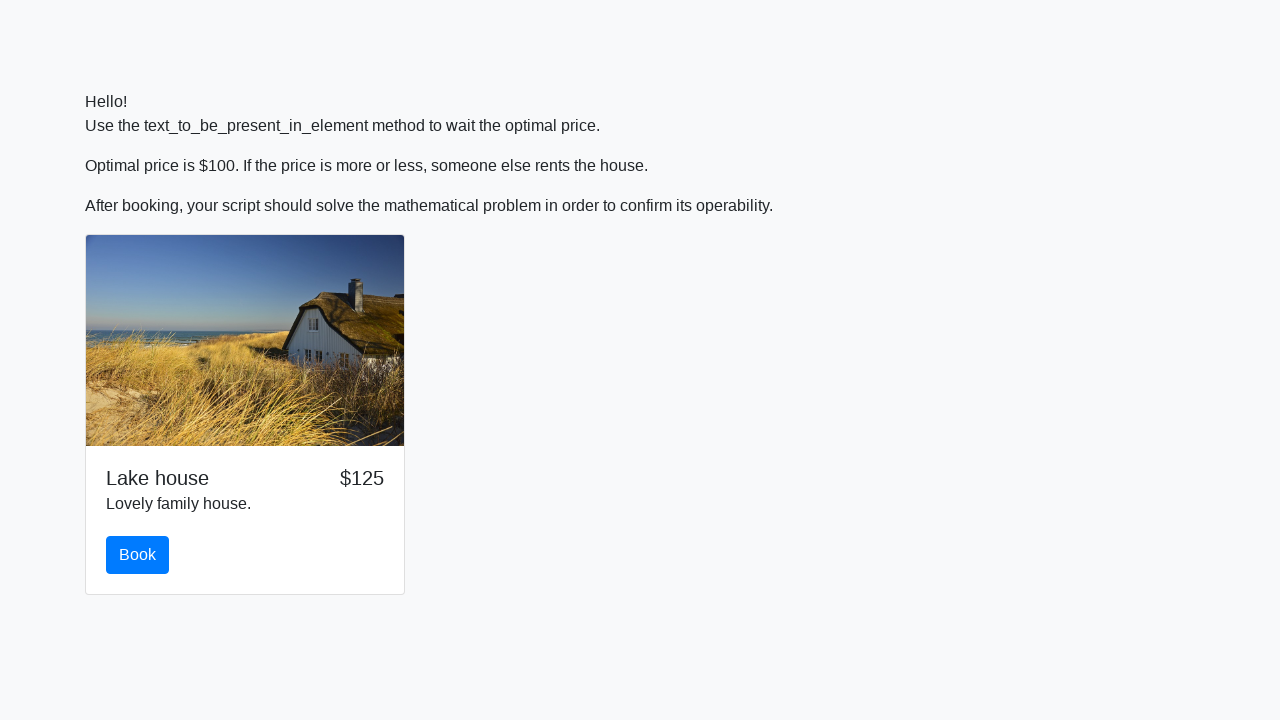

Scrolled book button into view
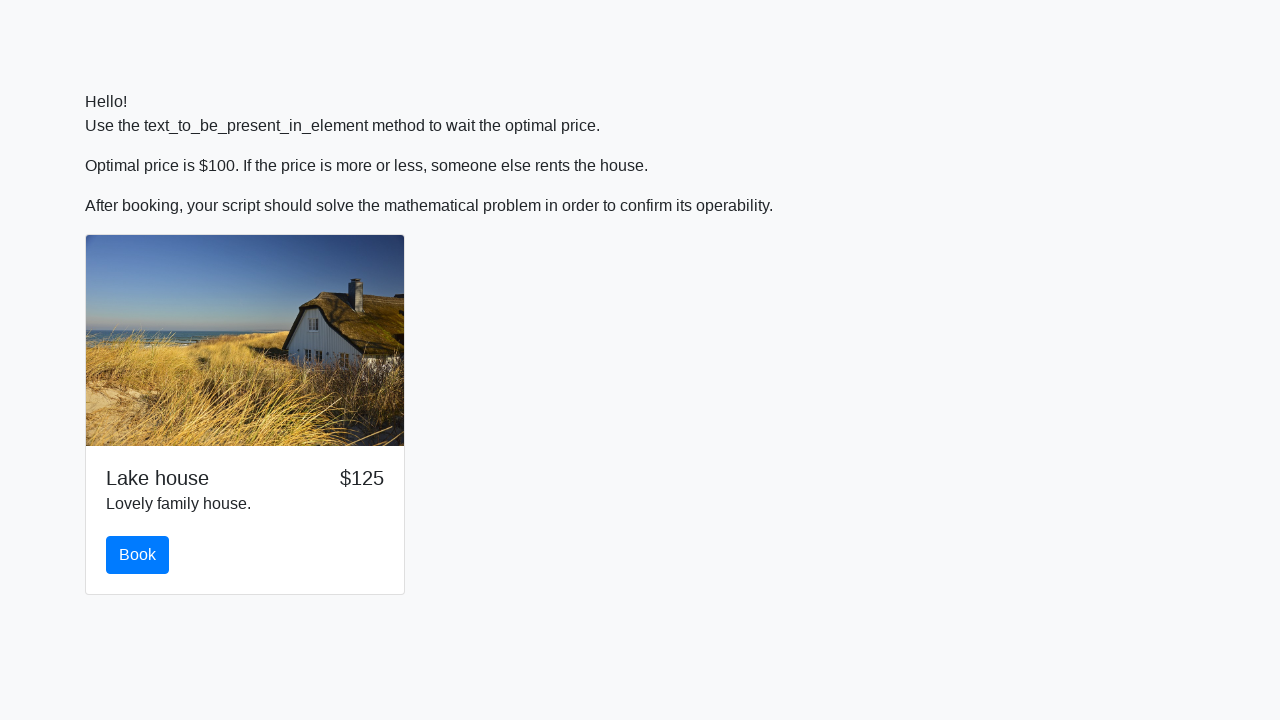

Waited for price to reach $100
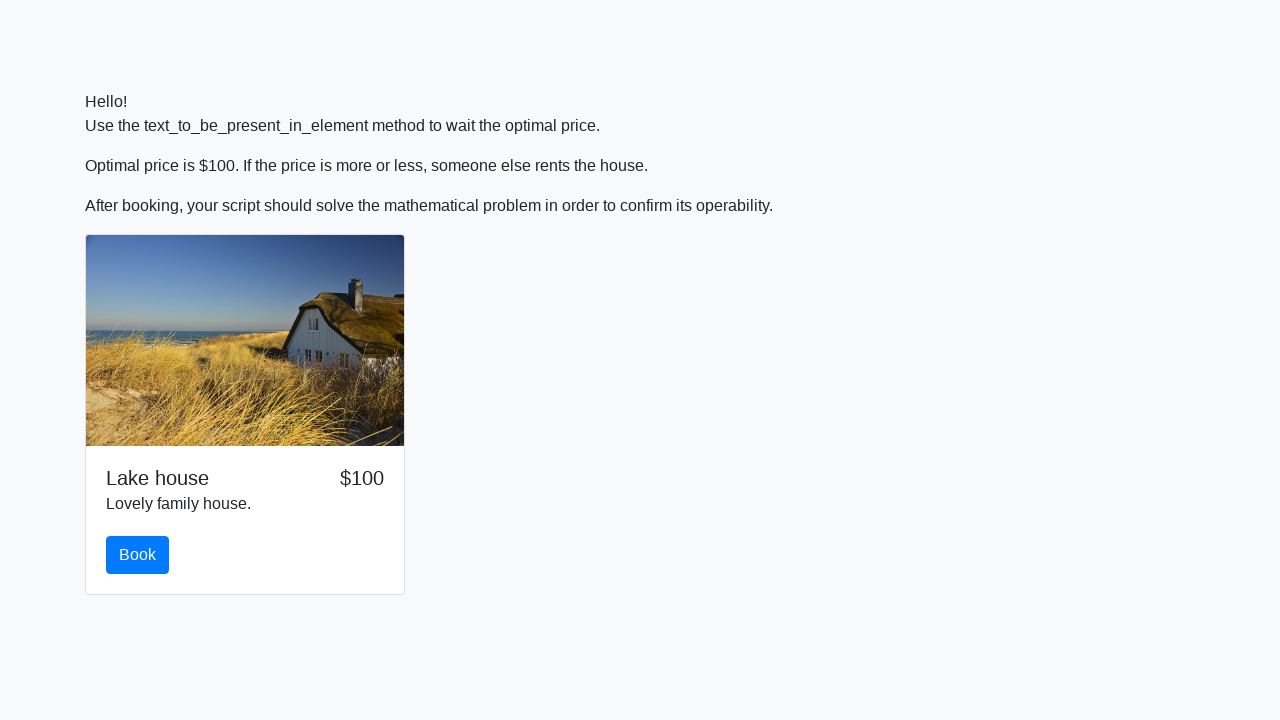

Clicked book button at (138, 555) on #book
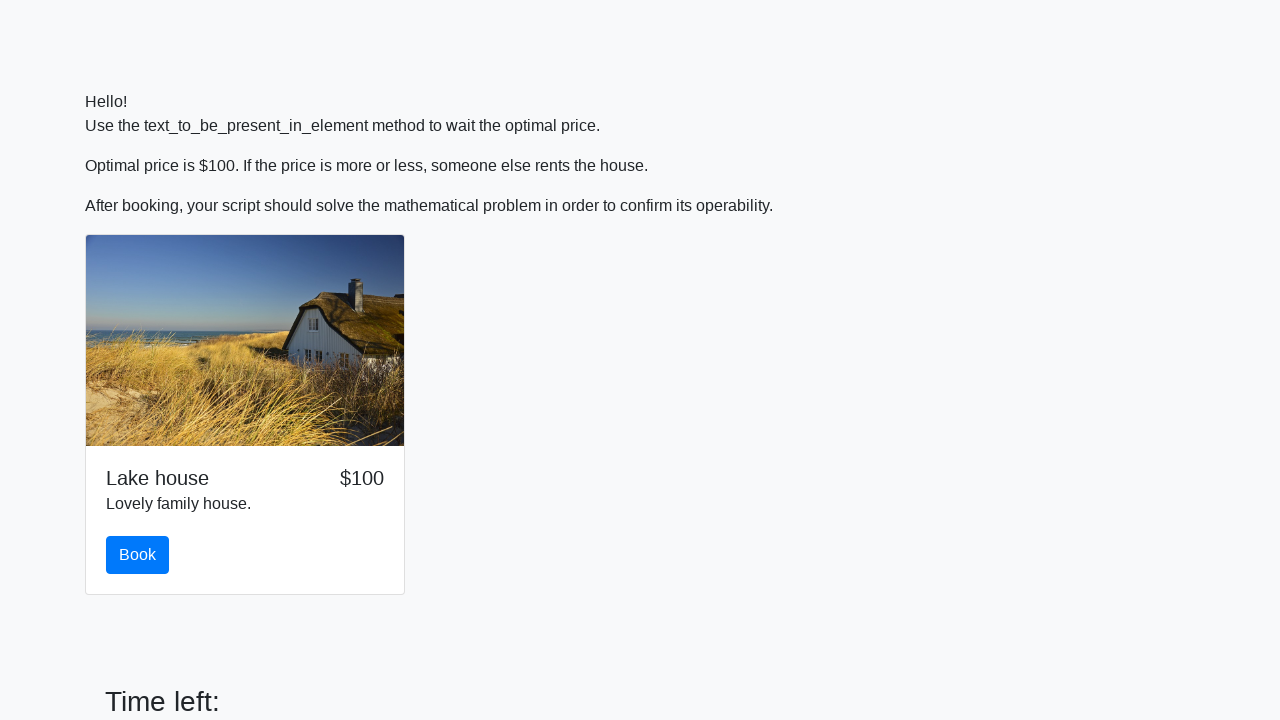

Retrieved input value for calculation: 250
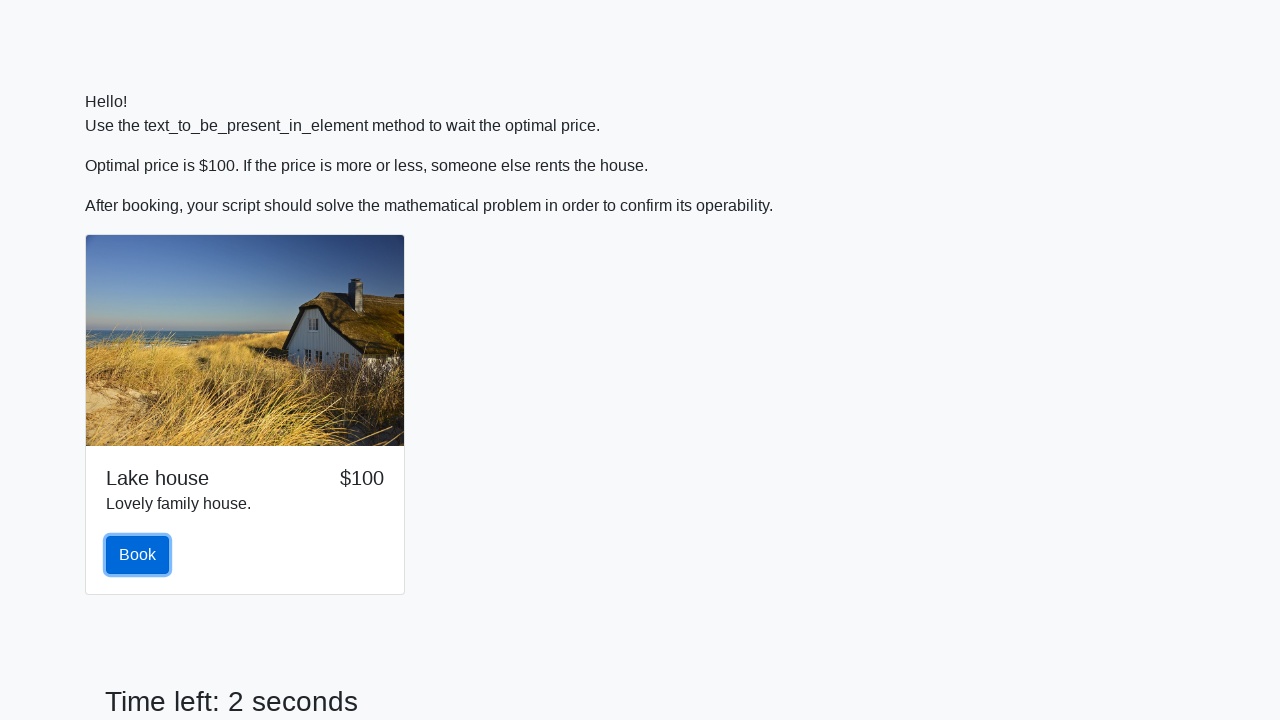

Calculated logarithmic expression result: 2.45499164424165
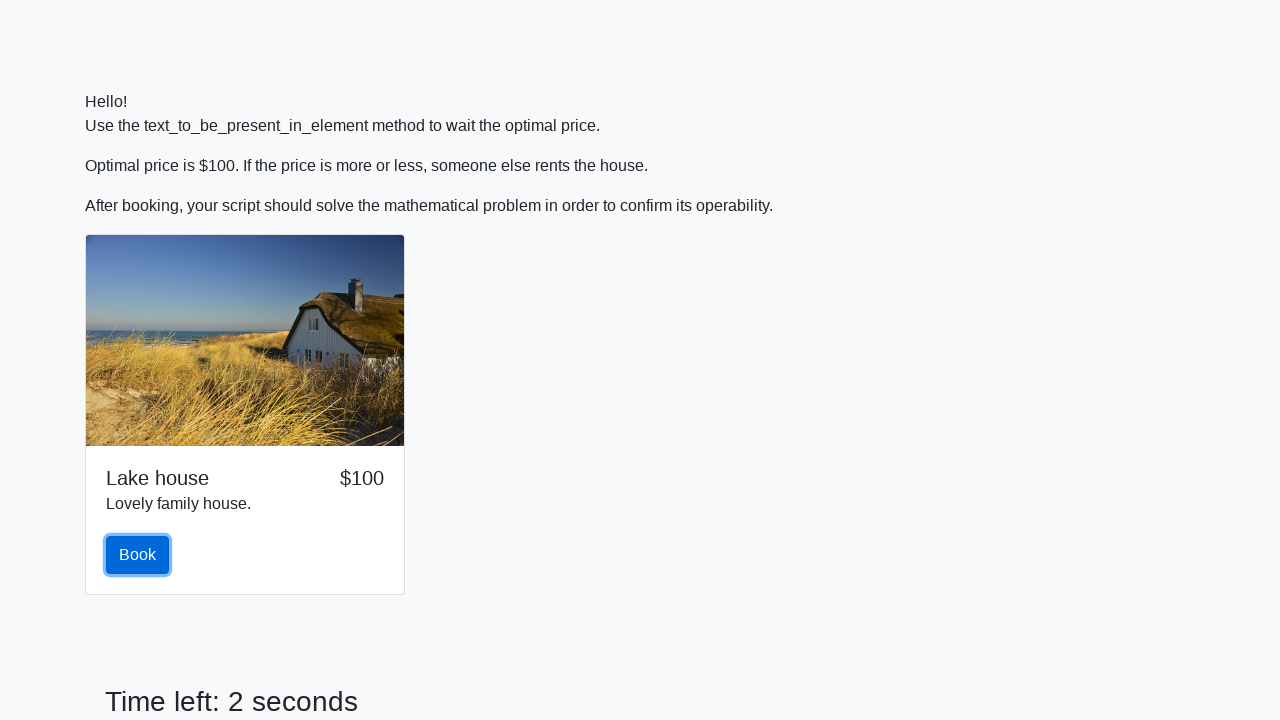

Filled answer field with calculated value: 2.45499164424165 on #answer
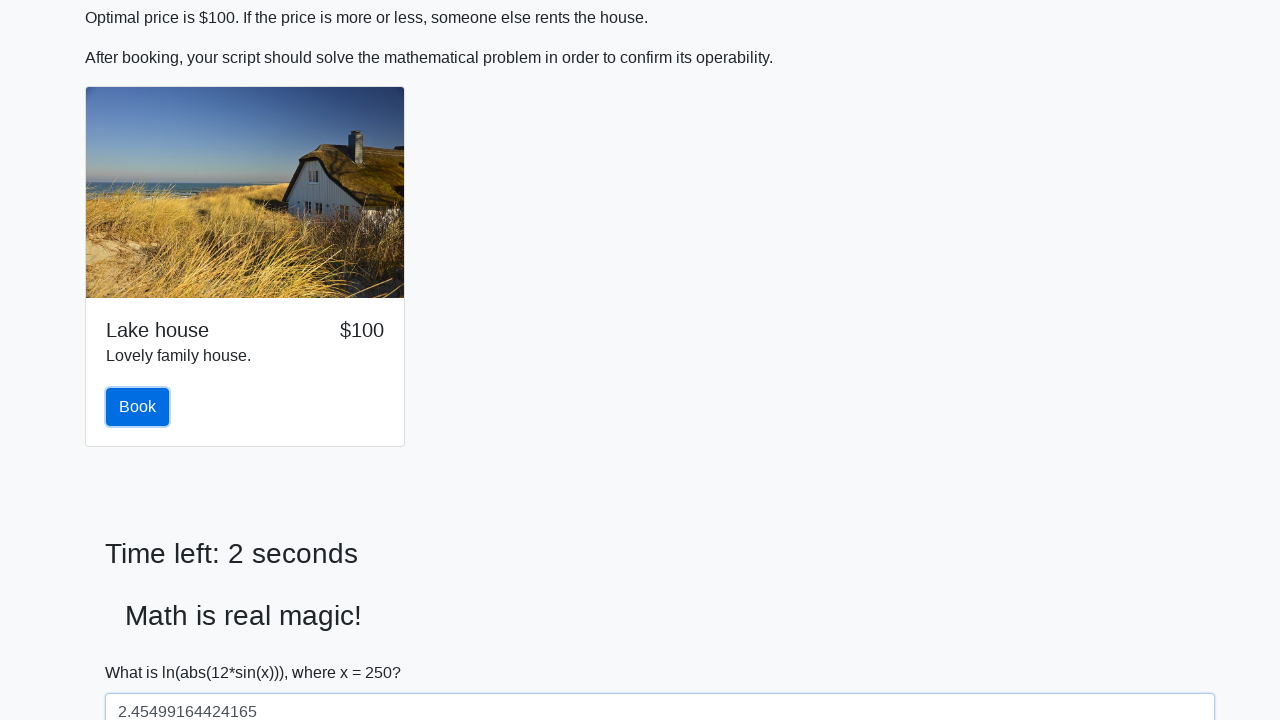

Scrolled solve button into view
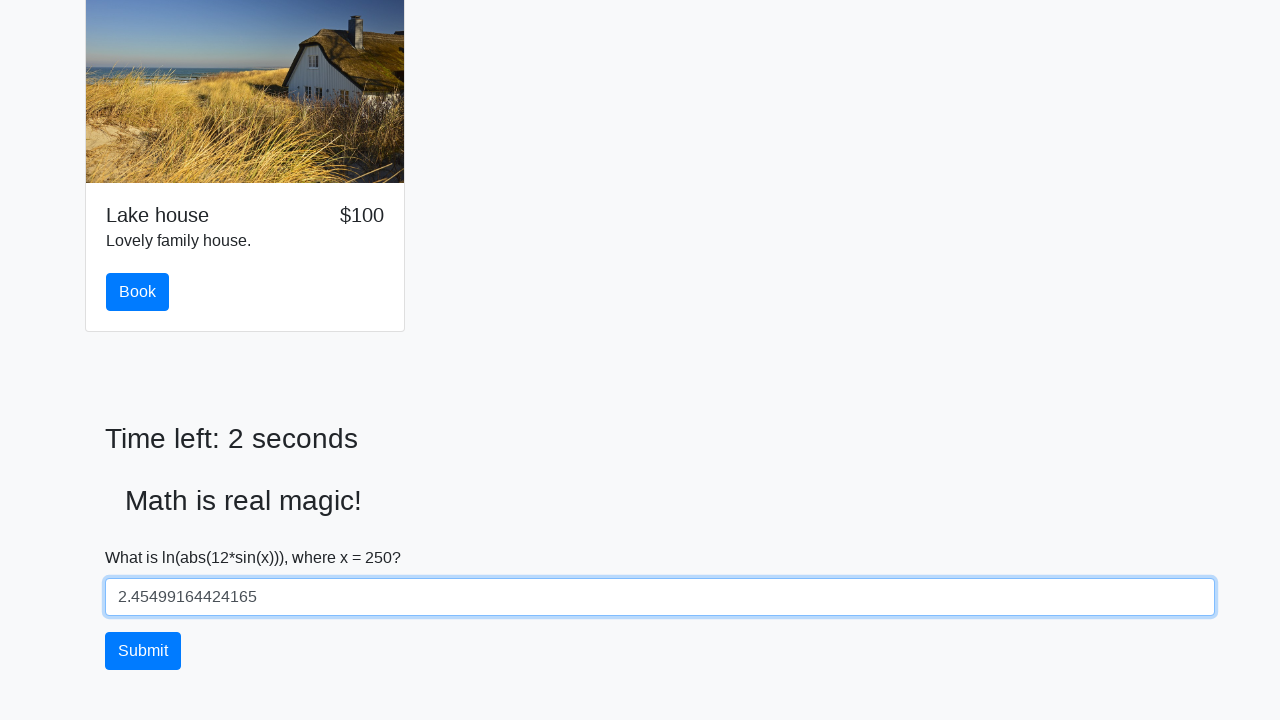

Clicked solve button to submit answer at (143, 651) on #solve
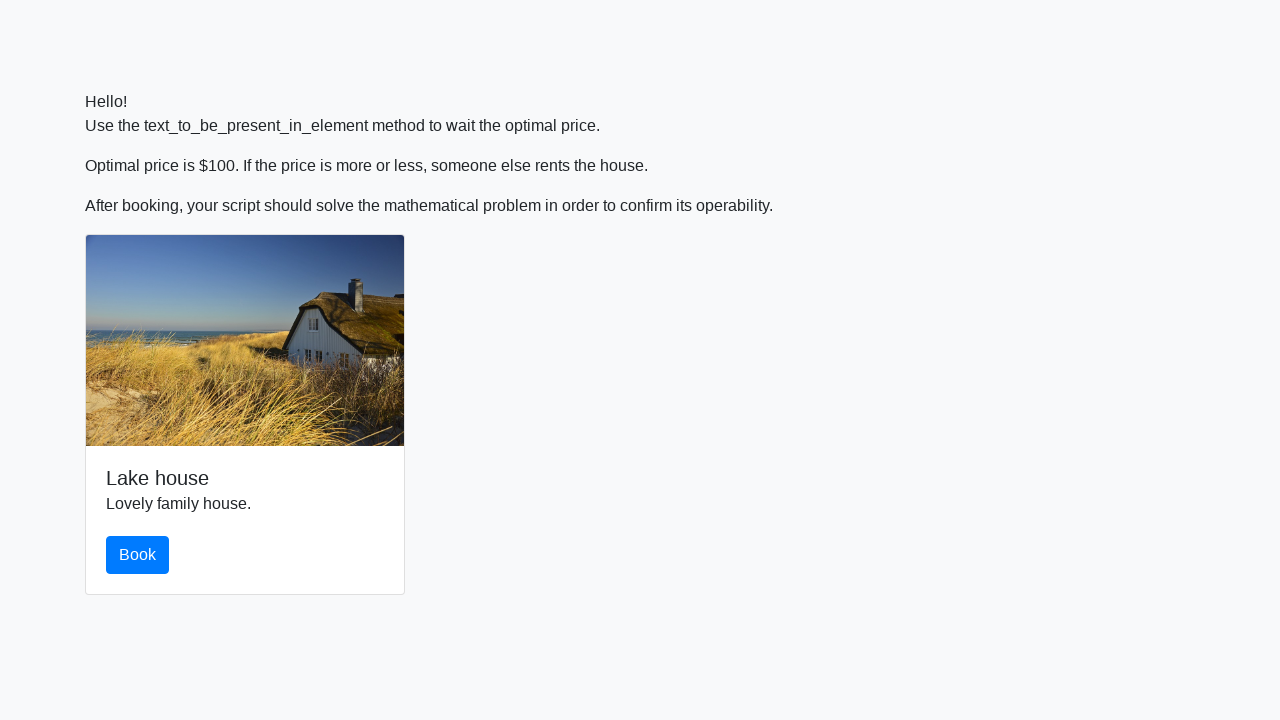

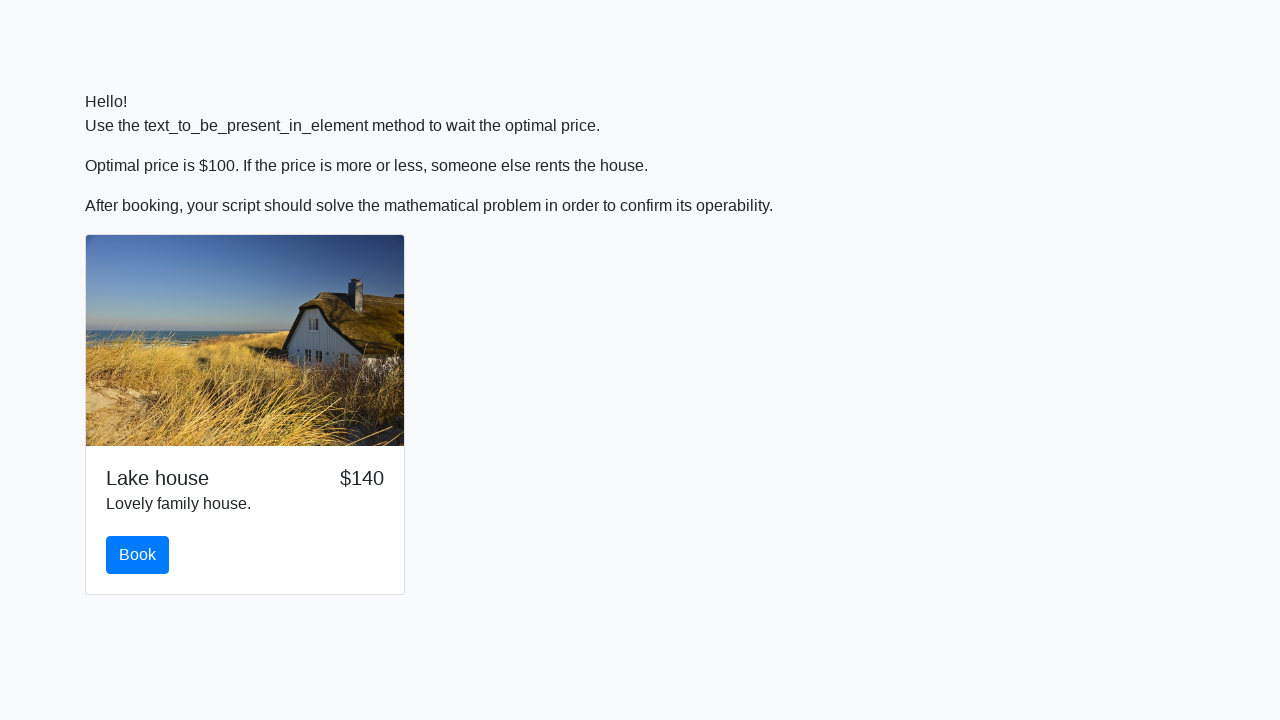